Tests dropdown selection functionality by selecting options using different methods (by index, visible text, and value), then iterates through all options to select a specific one

Starting URL: https://syntaxprojects.com/basic-select-dropdown-demo.php

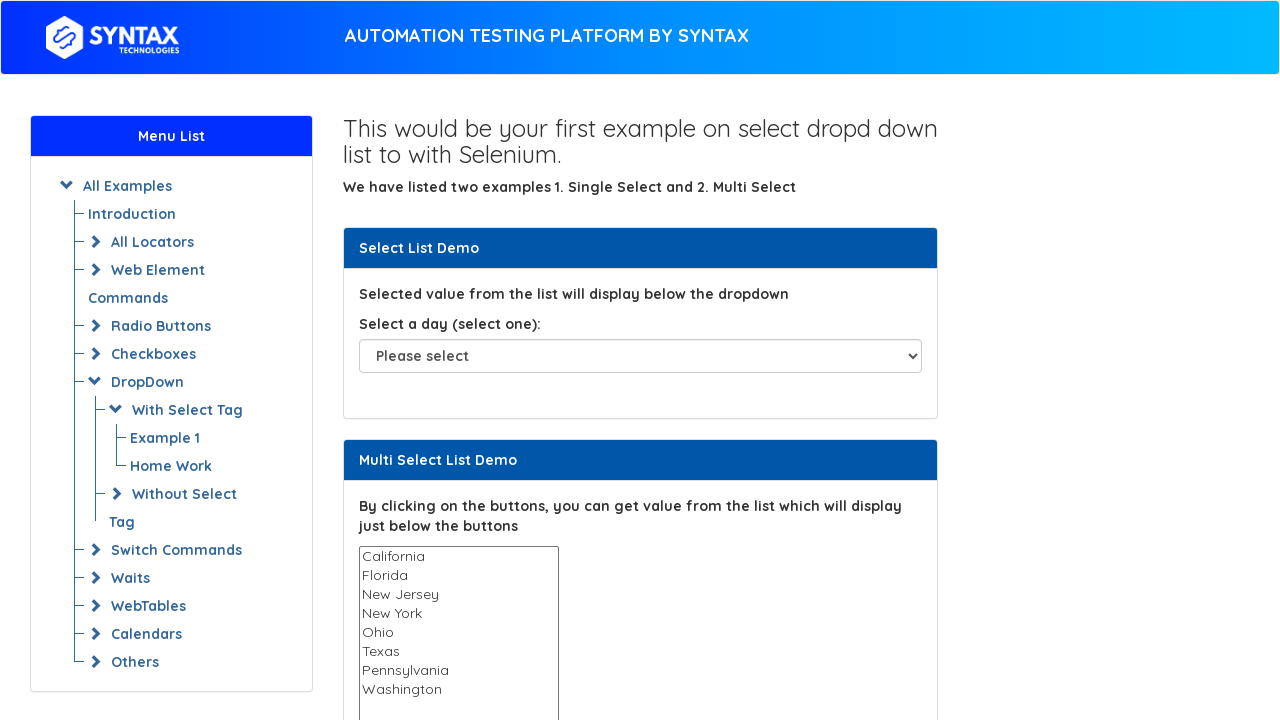

Located dropdown element with id 'select-demo'
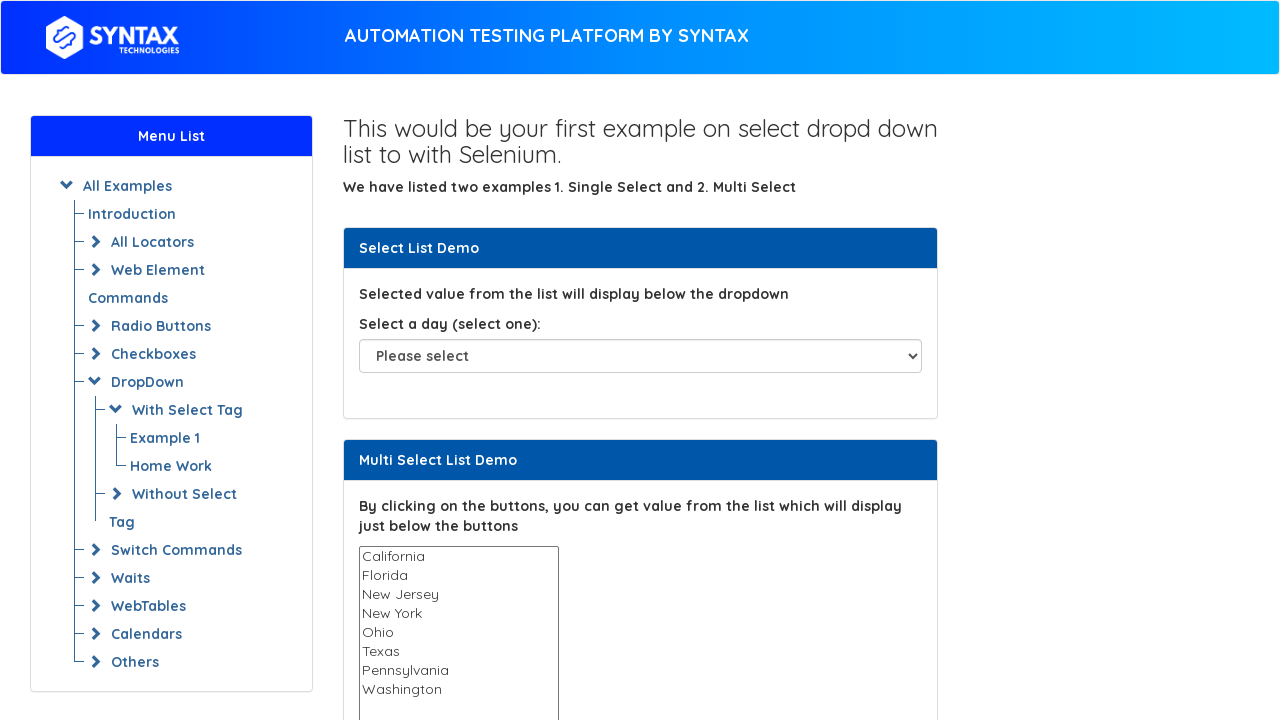

Selected dropdown option by index 5 (6th option) on select#select-demo
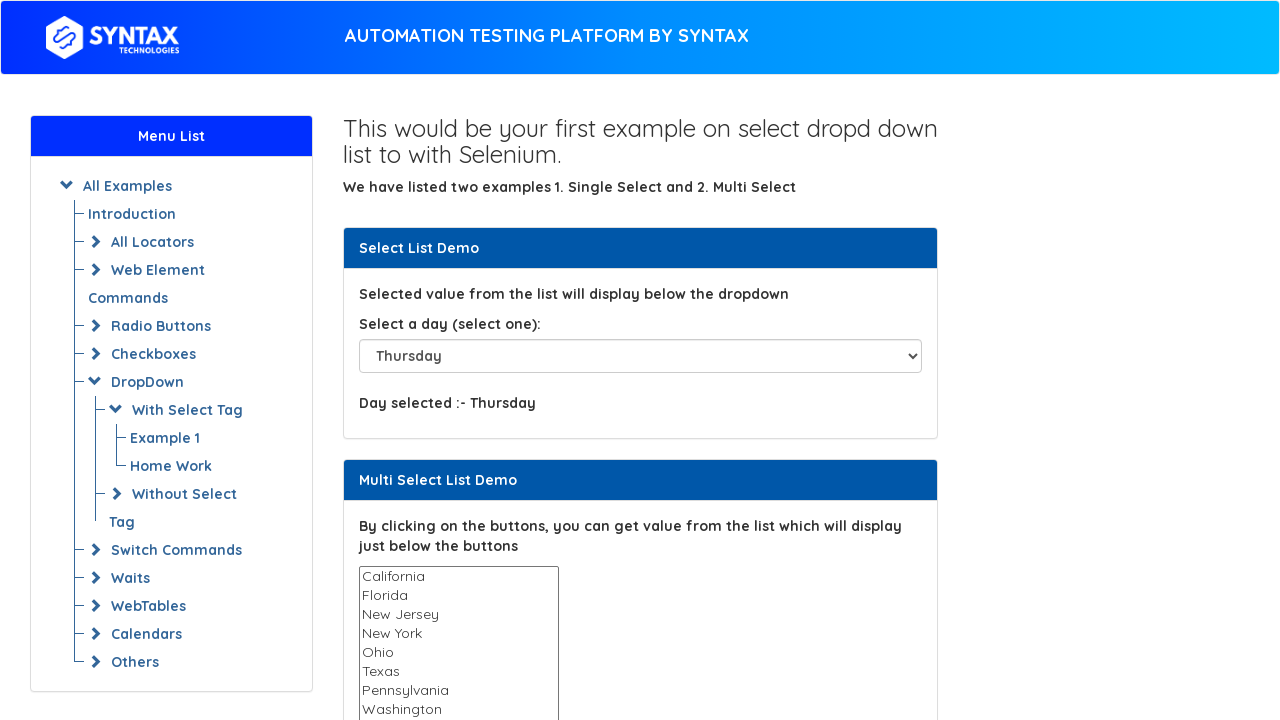

Selected dropdown option by visible text 'Saturday' on select#select-demo
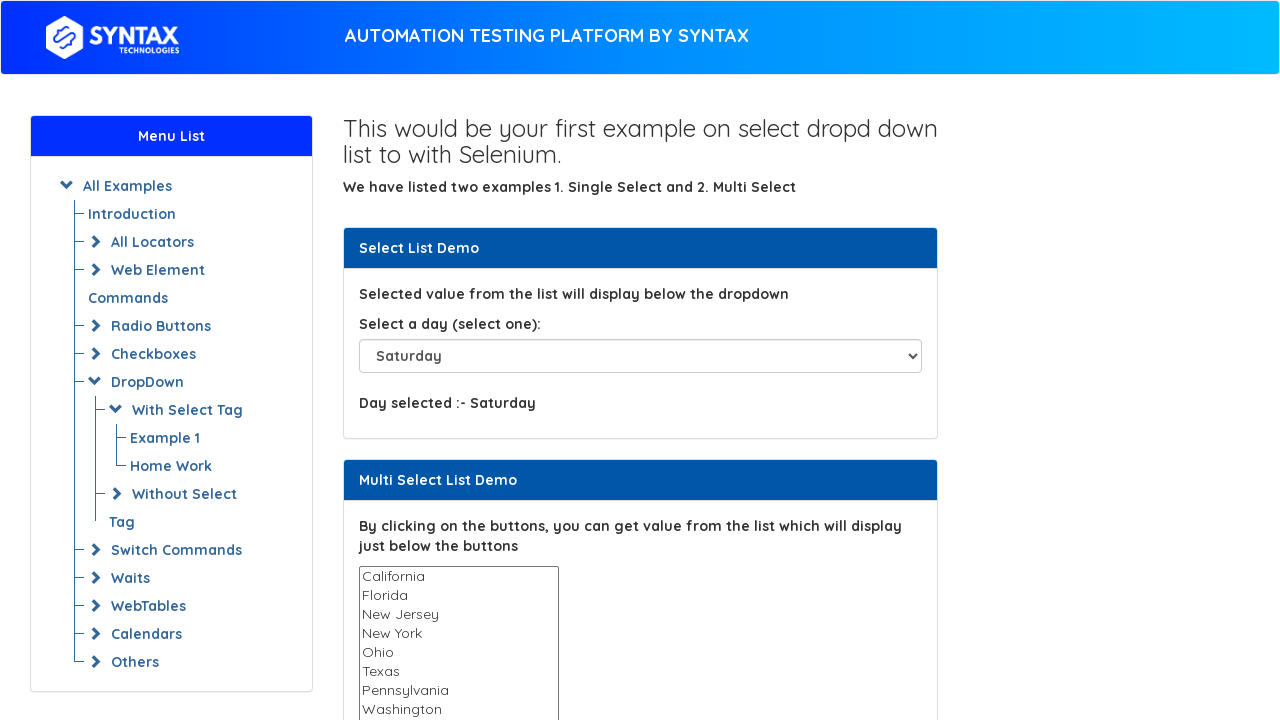

Selected dropdown option by value 'Sunday' on select#select-demo
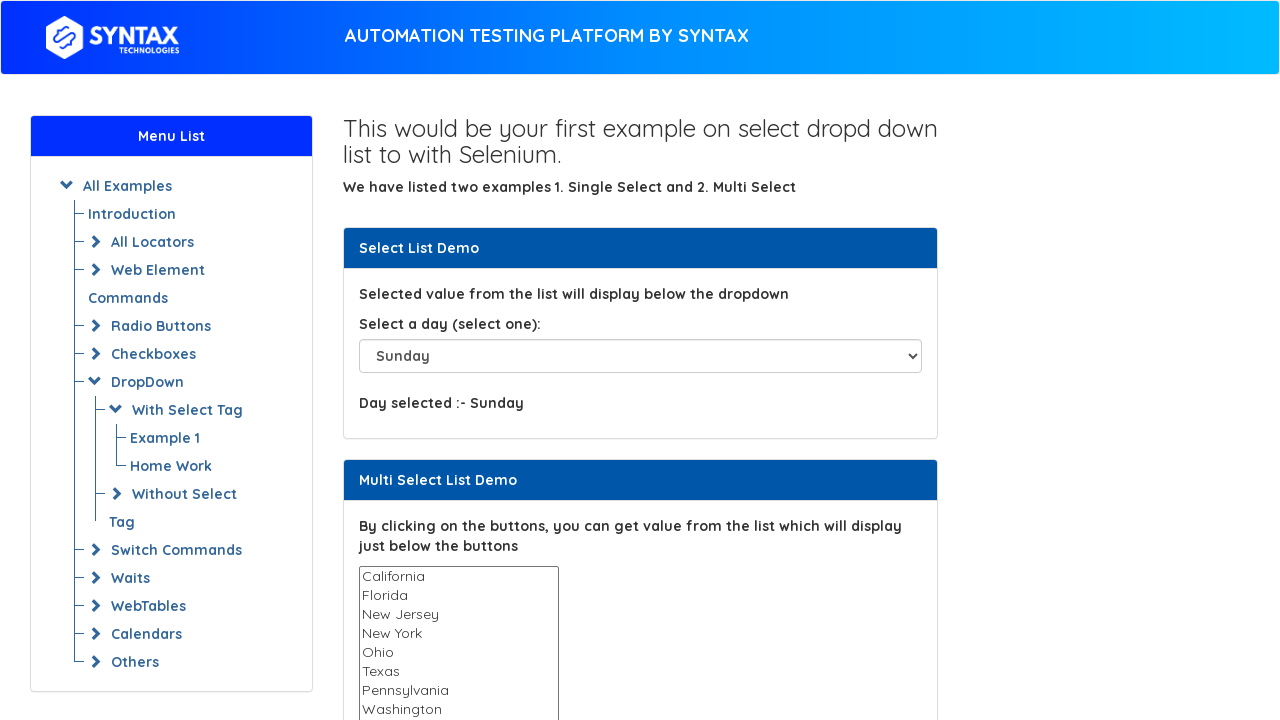

Retrieved all dropdown options text contents
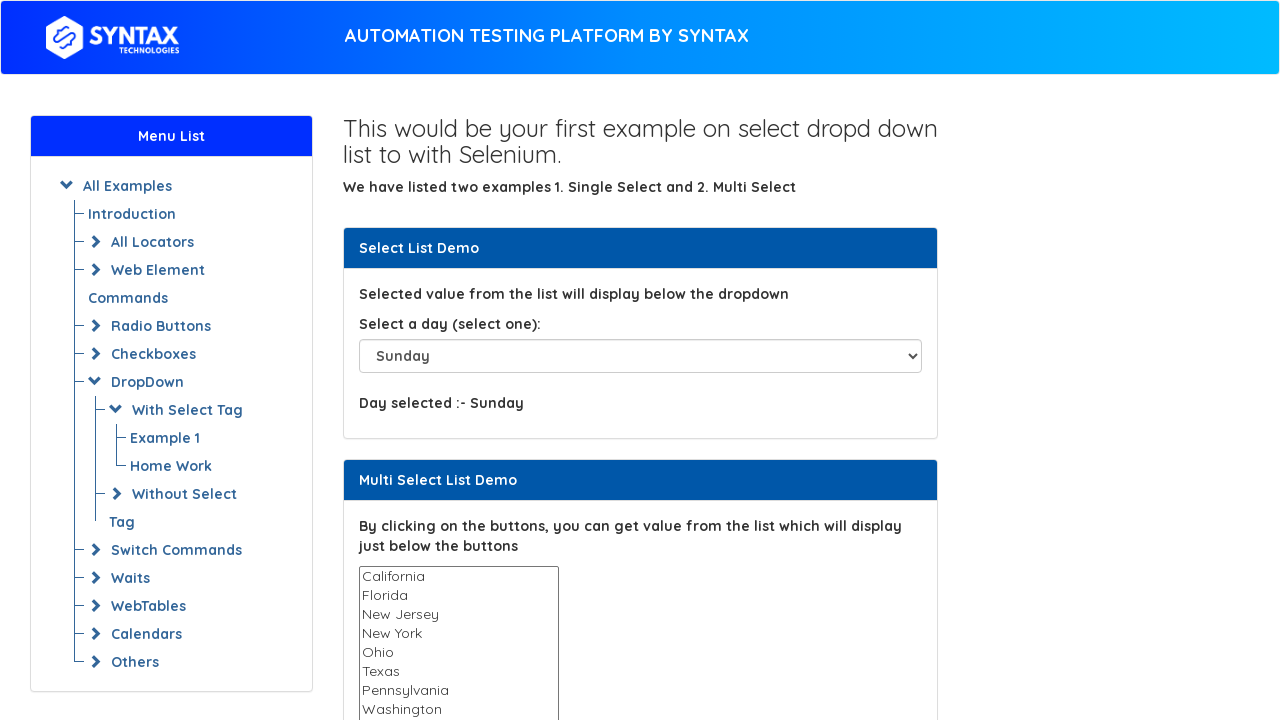

Selected dropdown option 'Friday' by iterating through options on select#select-demo
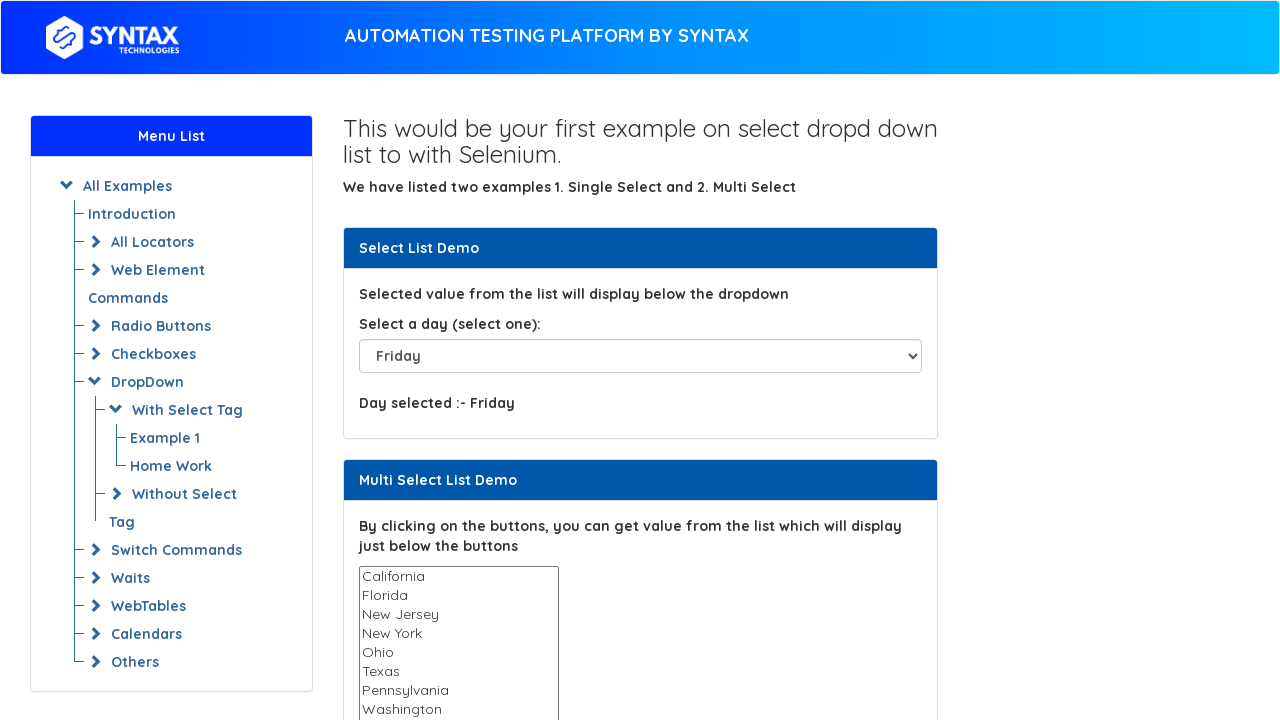

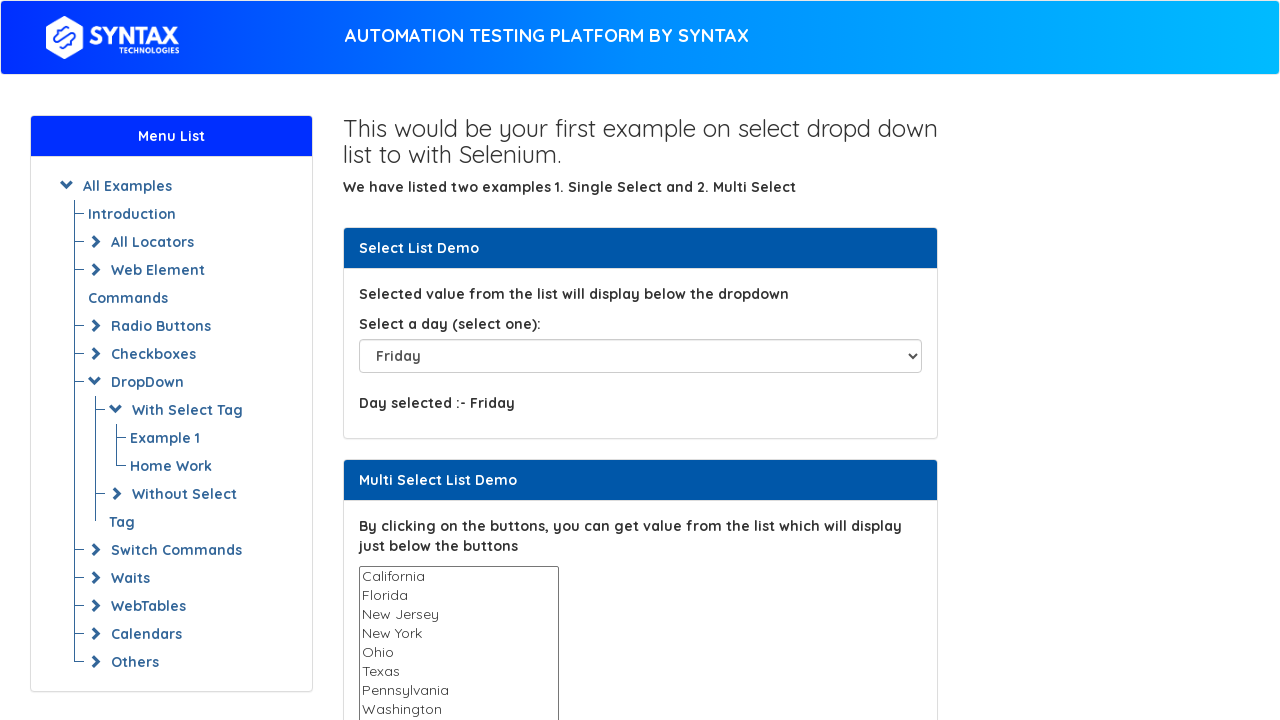